Navigates to Rahul Shetty Academy website and verifies the page loads by checking the title

Starting URL: https://rahulshettyacademy.com

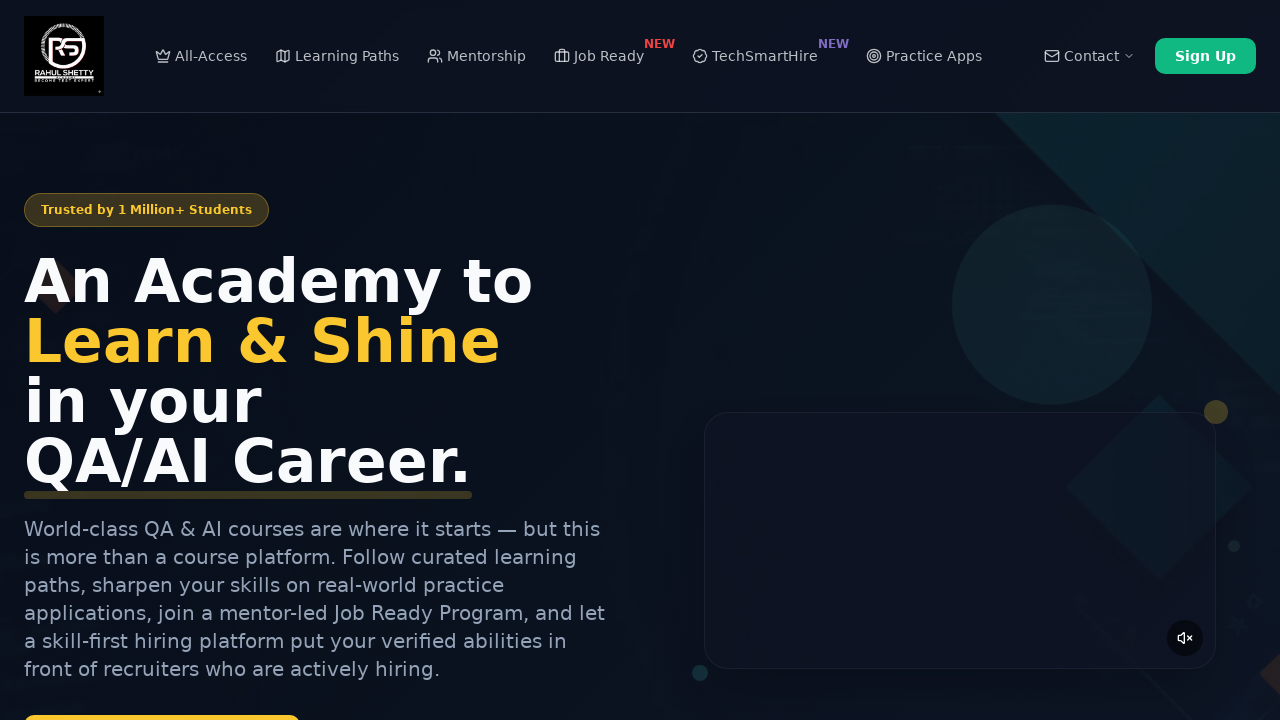

Retrieved page title to verify navigation
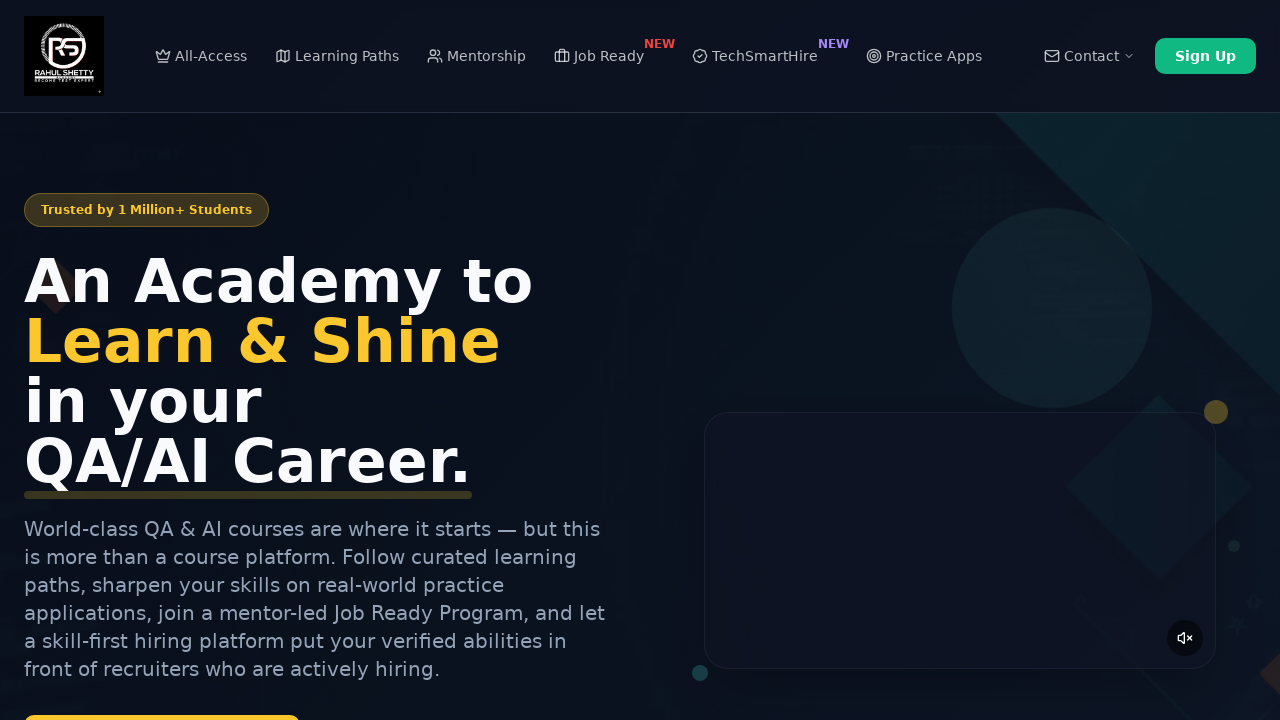

Printed page title: Rahul Shetty Academy | QA Automation, Playwright, AI Testing & Online Training
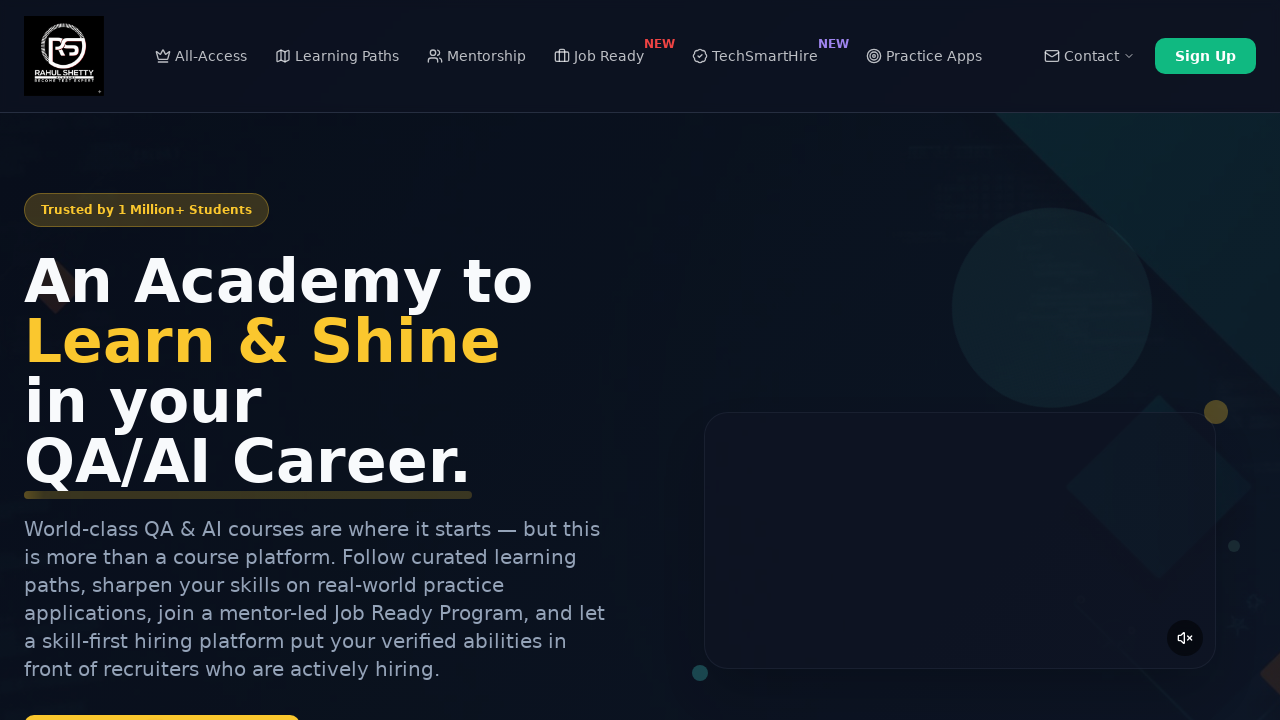

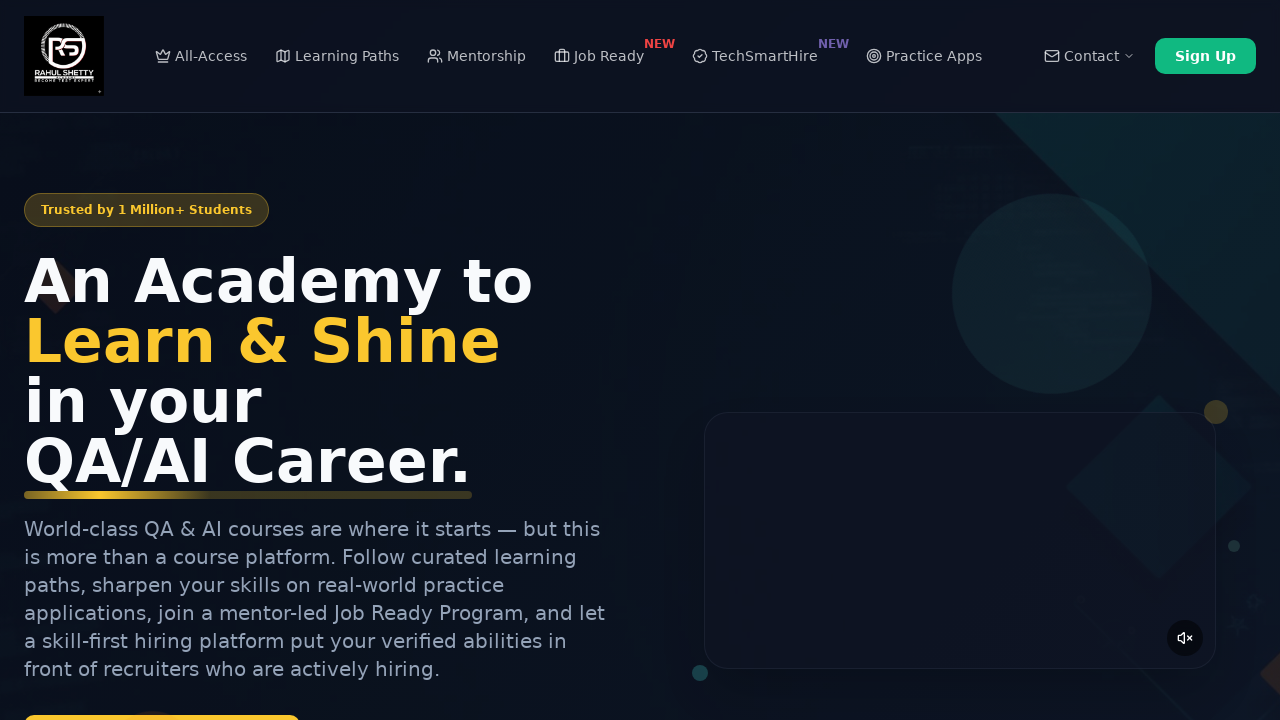